Navigates to an automation practice page, scrolls down to view a table, and verifies the table data is accessible

Starting URL: https://rahulshettyacademy.com/AutomationPractice/

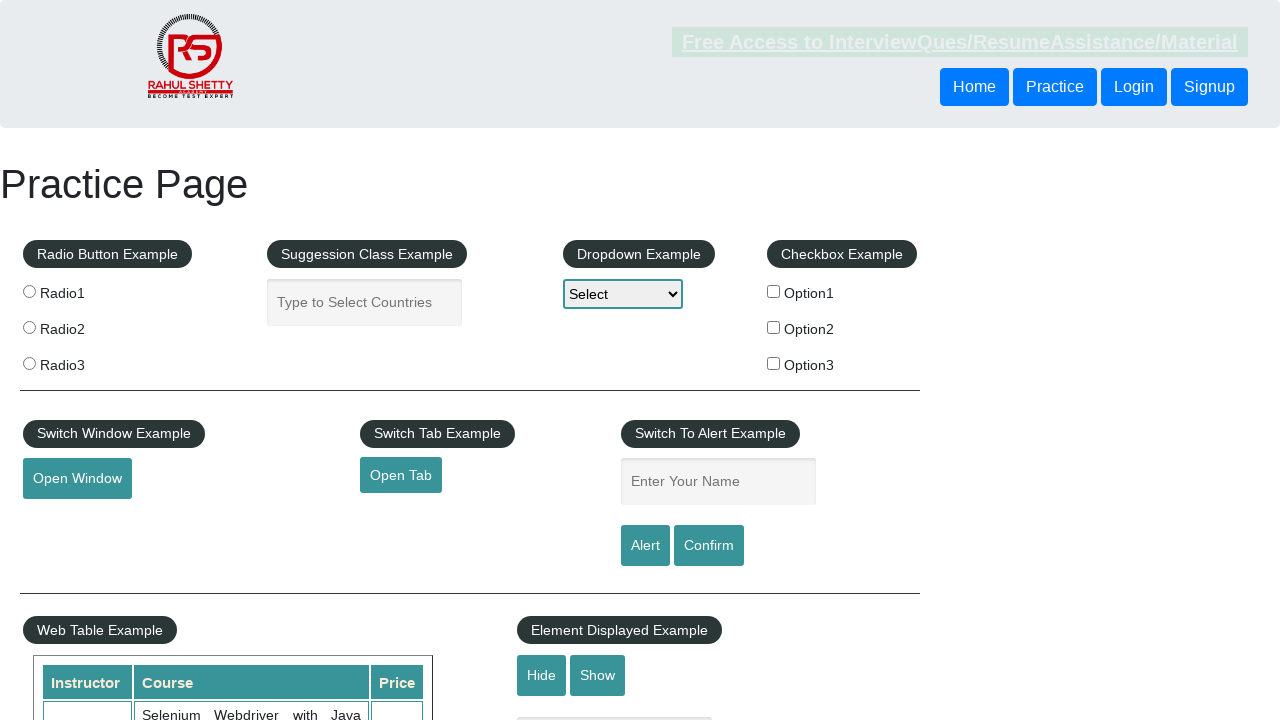

Navigated to automation practice page
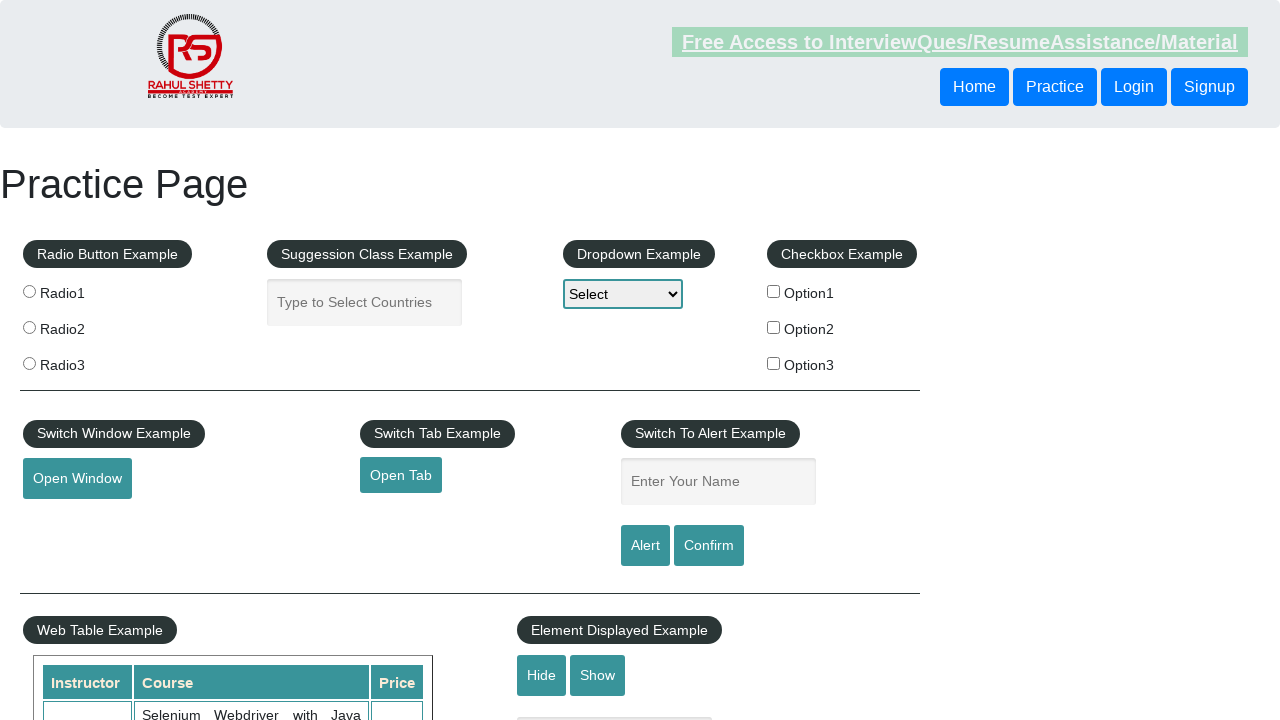

Scrolled down 500px to view the table
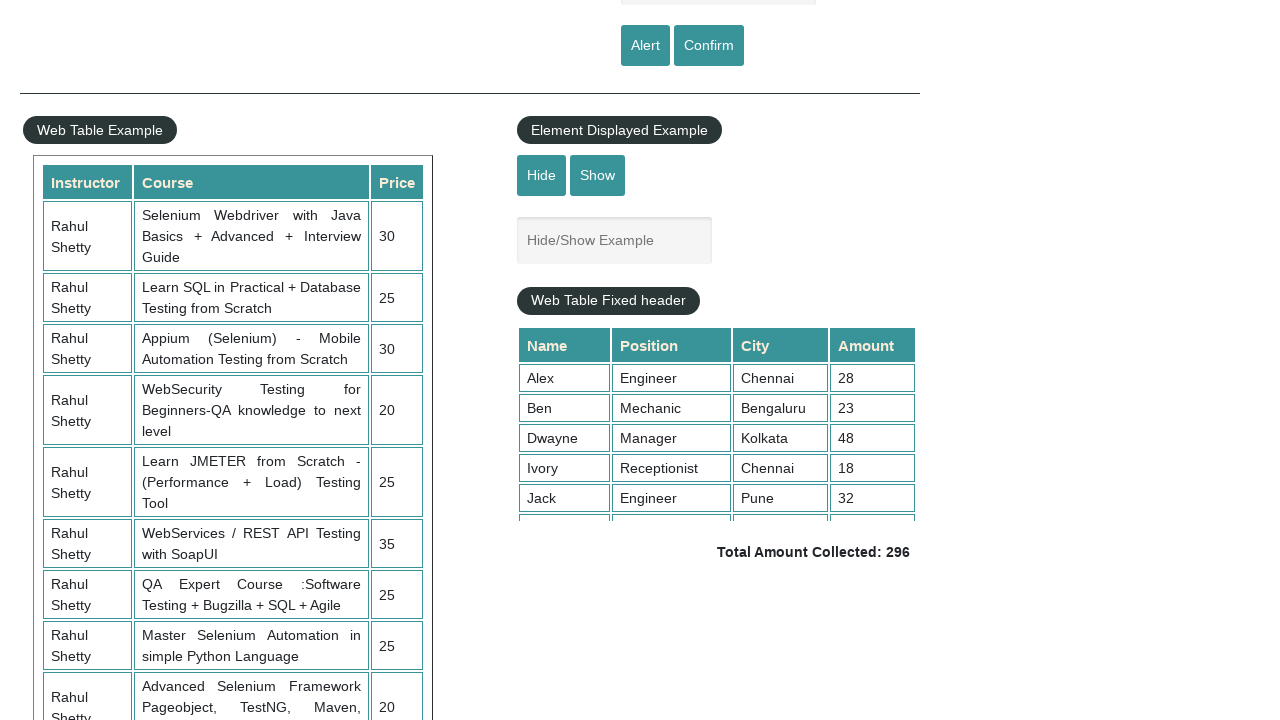

Table cells in 4th column are now visible
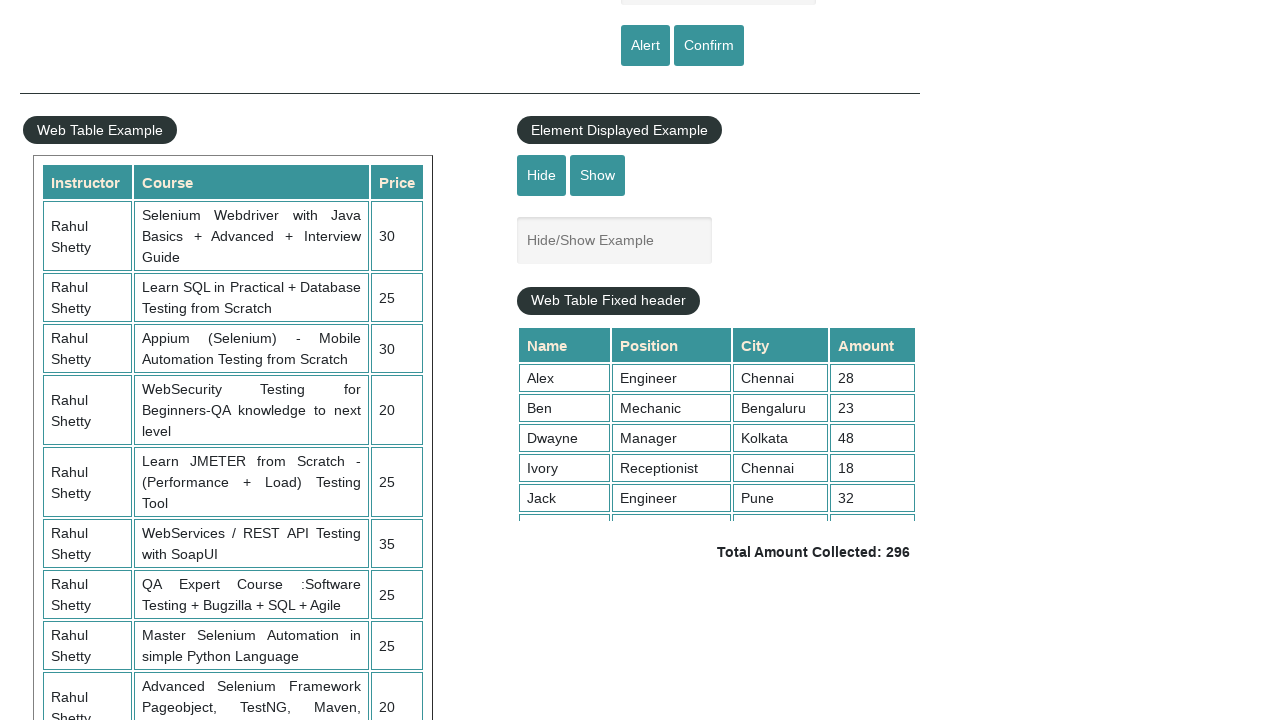

Retrieved 9 table cells from 4th column
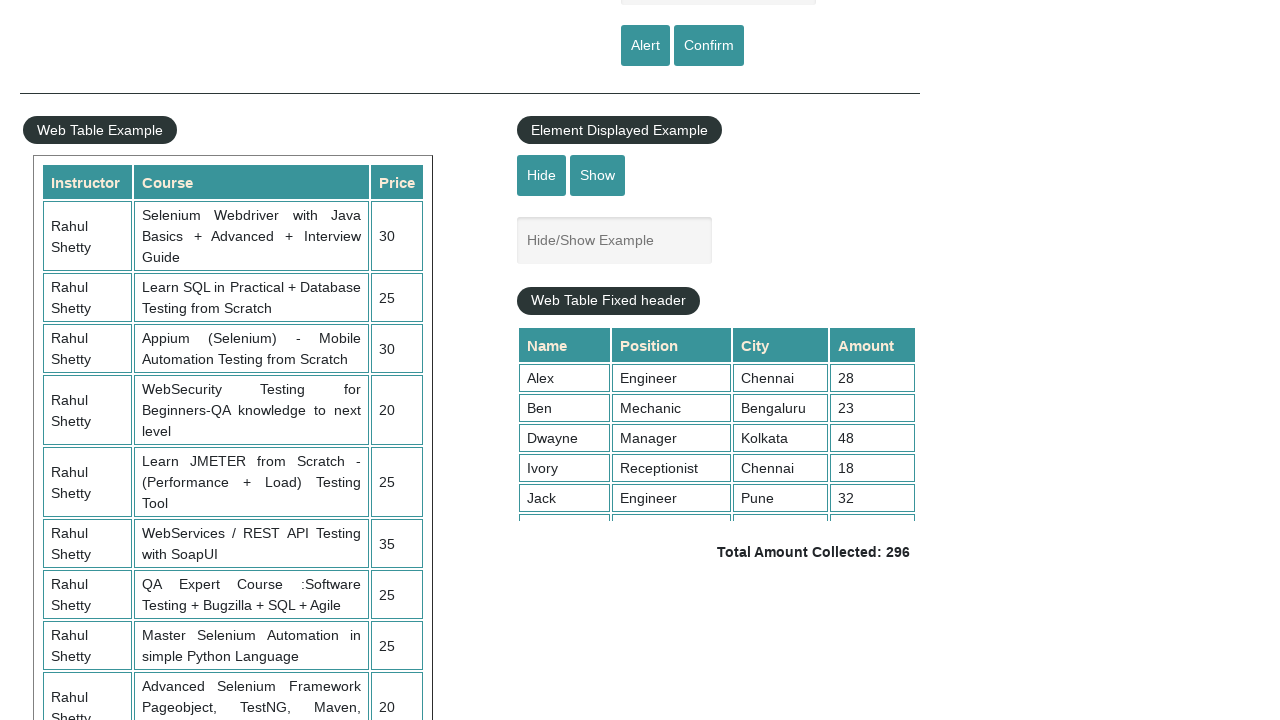

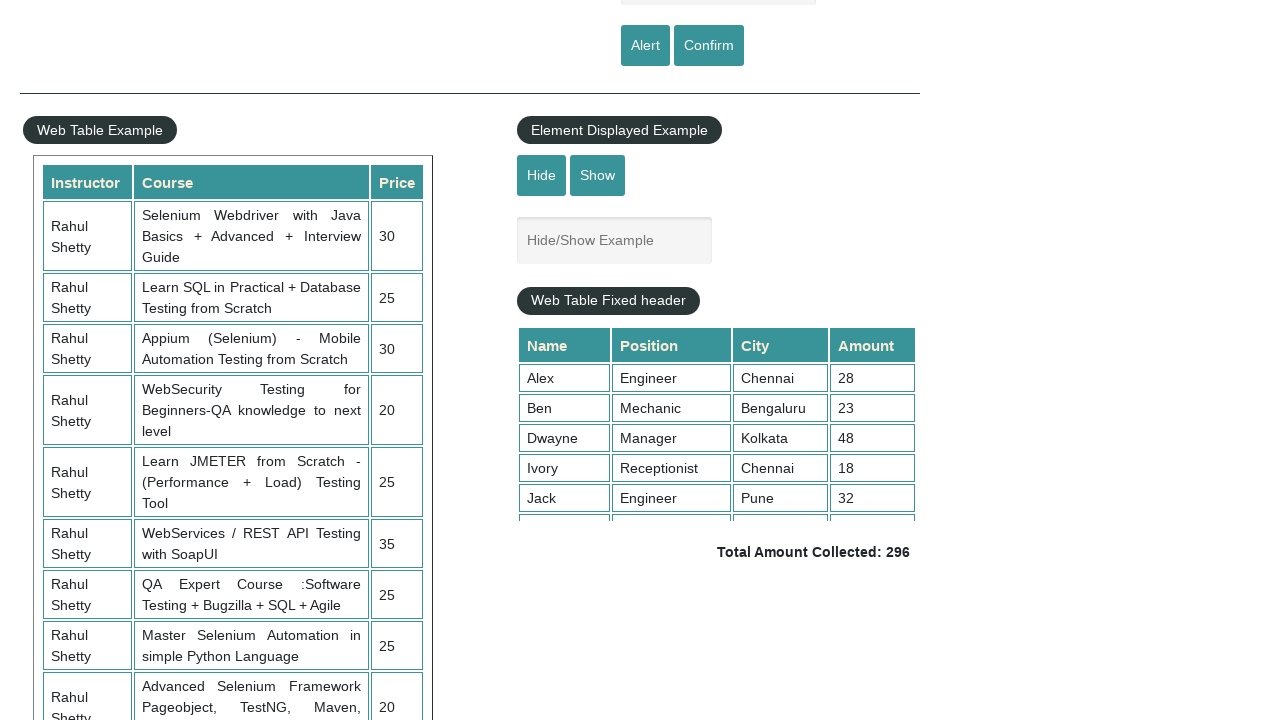